Tests a form submission by entering text into an input field, clicking submit, and verifying the result appears on the page

Starting URL: https://erikdark.github.io/QA_autotest_stop_list/

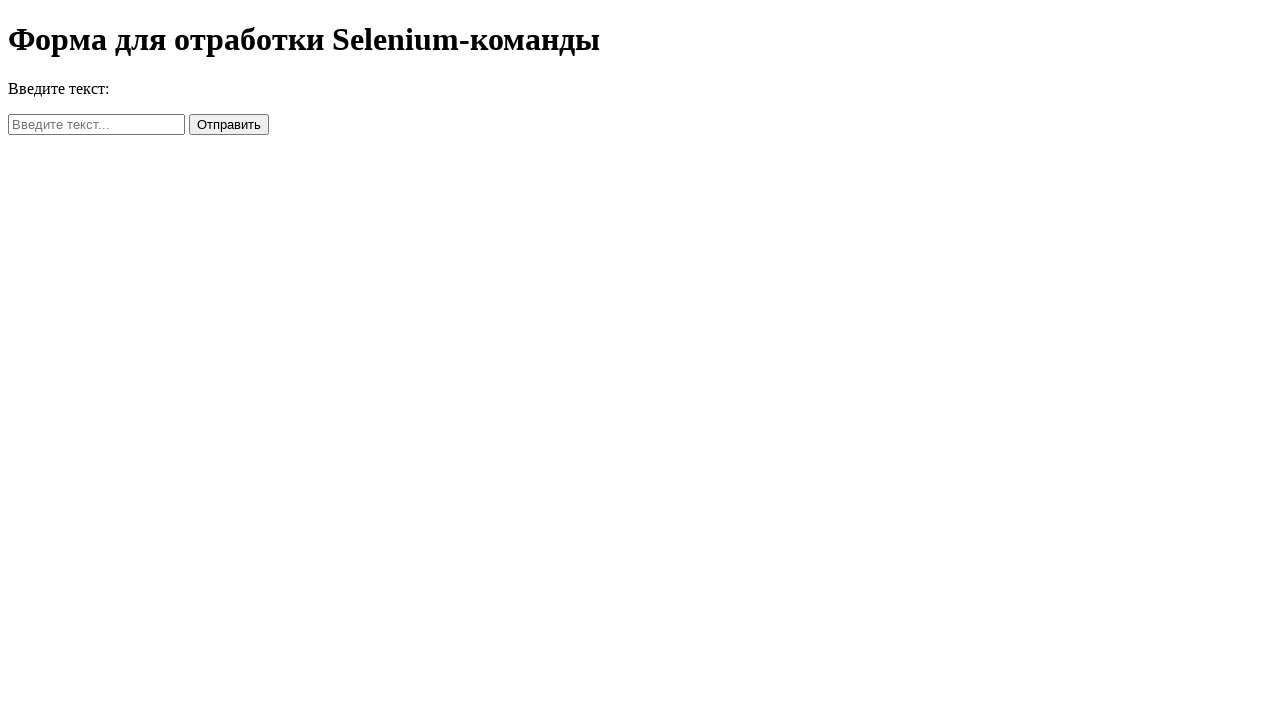

Filled input field with test data '7218312' on #inputField
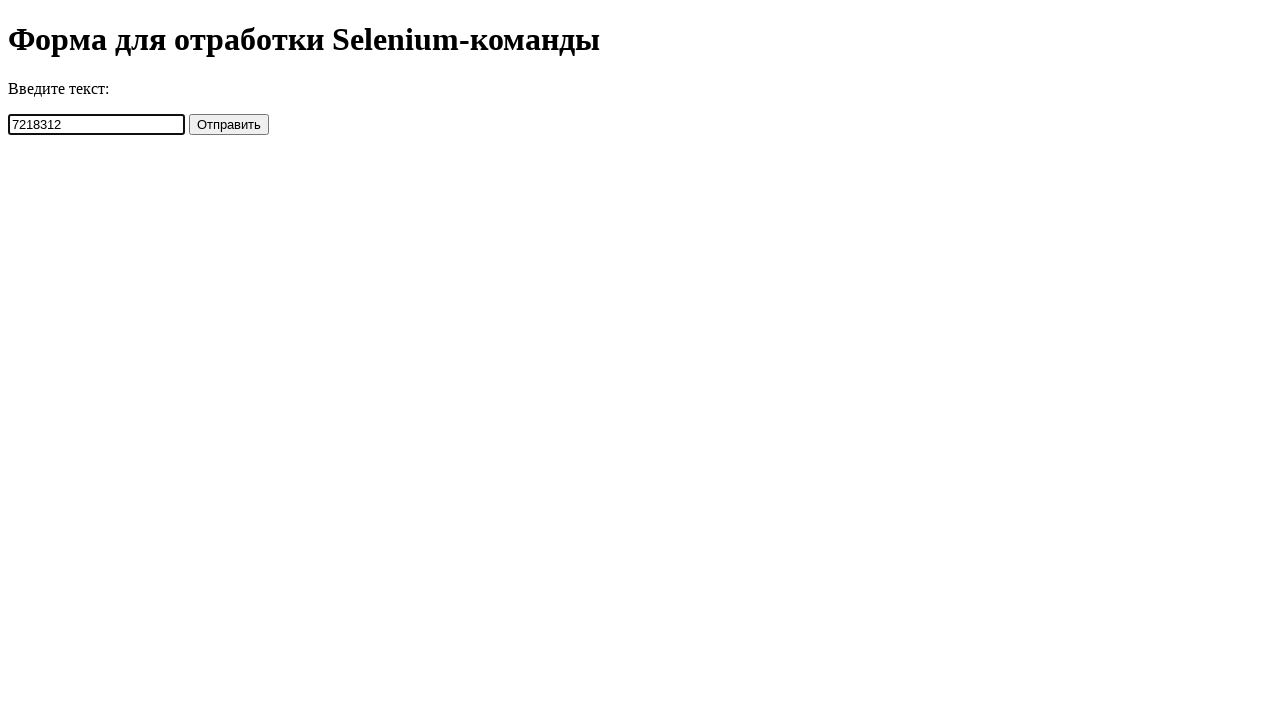

Clicked submit button at (229, 124) on #submitButton
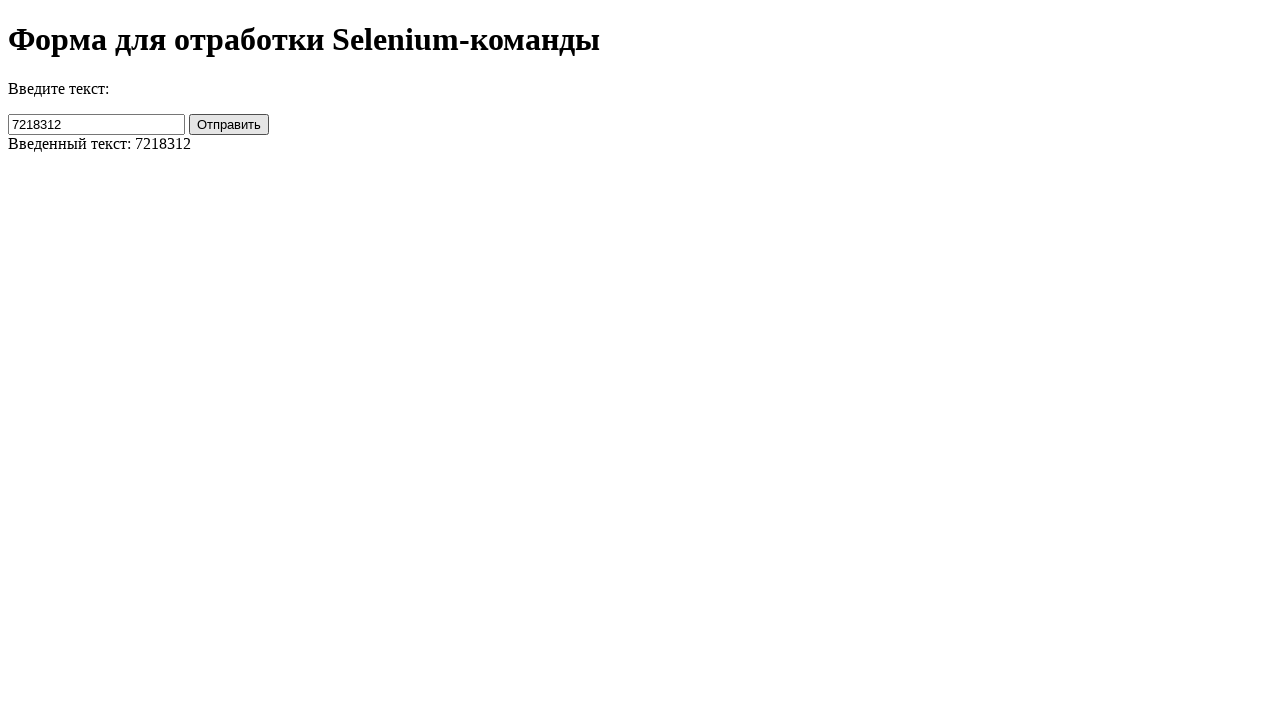

Result element appeared on the page
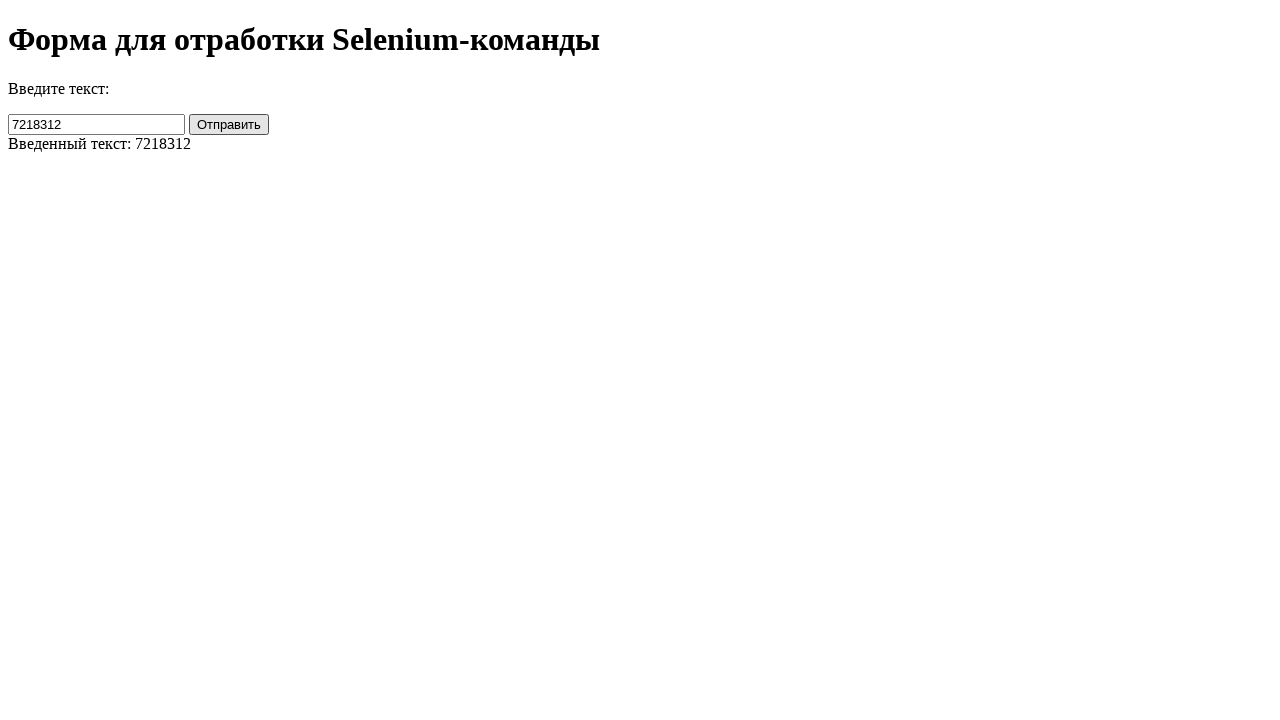

Extracted result text content
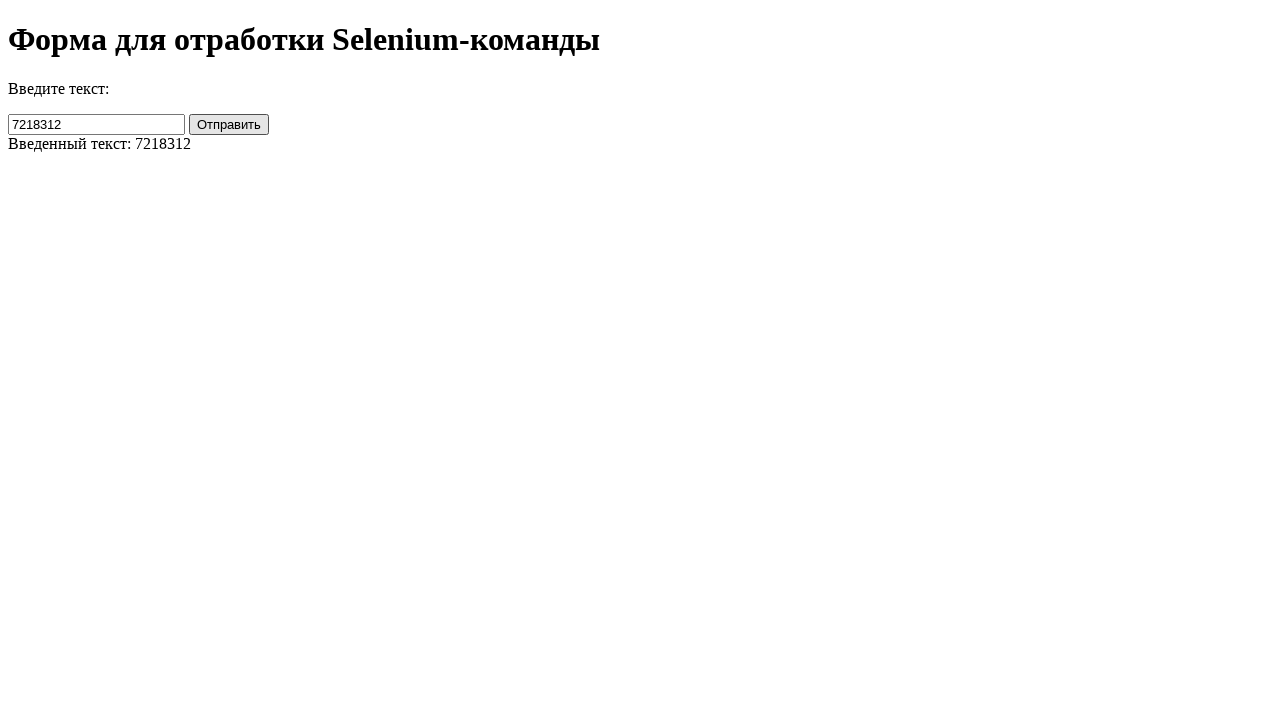

Verified that submitted text '7218312' appears in result
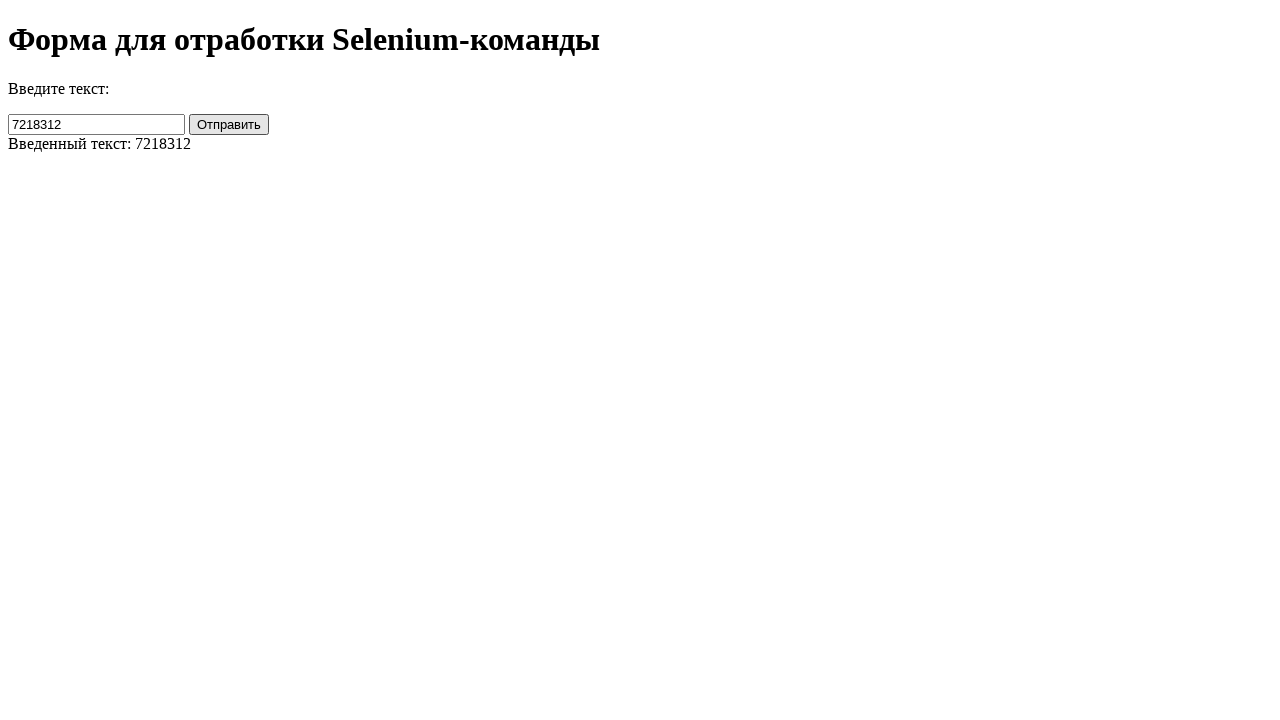

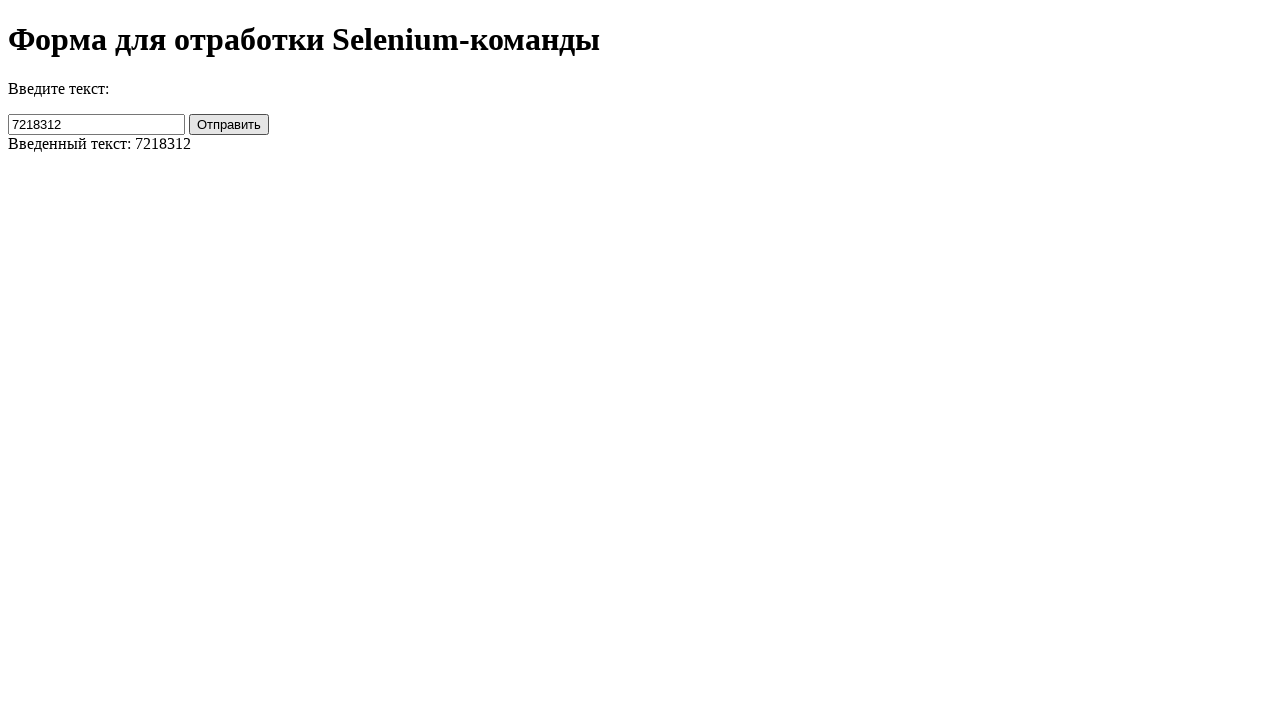